Navigates to JDI framework test page and verifies that the main content element is displayed

Starting URL: https://jdi-framework.github.io/tests/index.htm

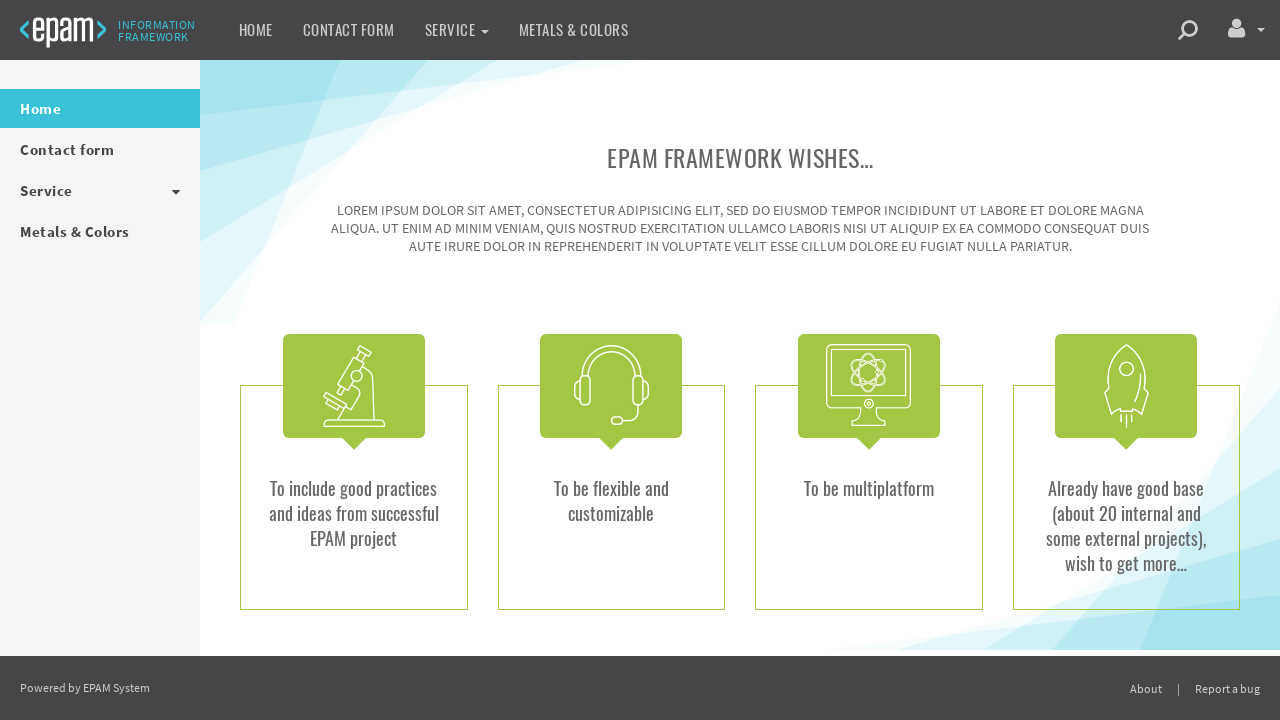

Navigated to JDI framework test page
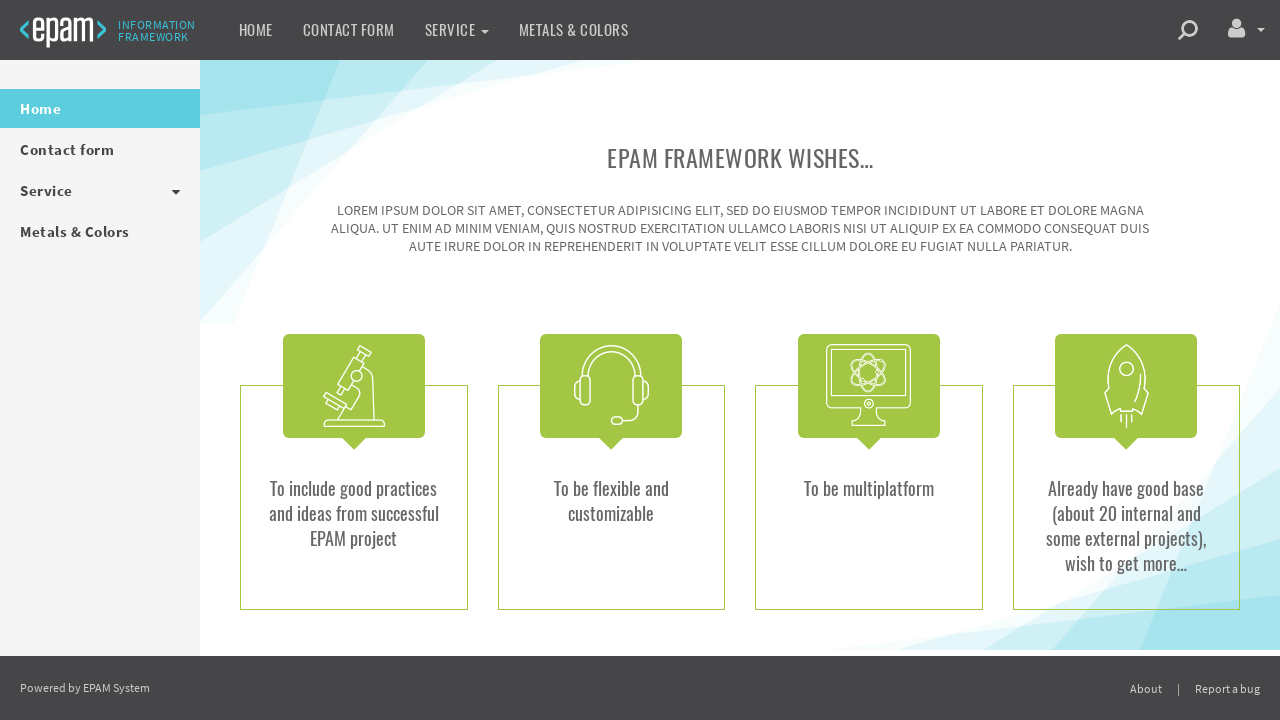

Main content element loaded and visible
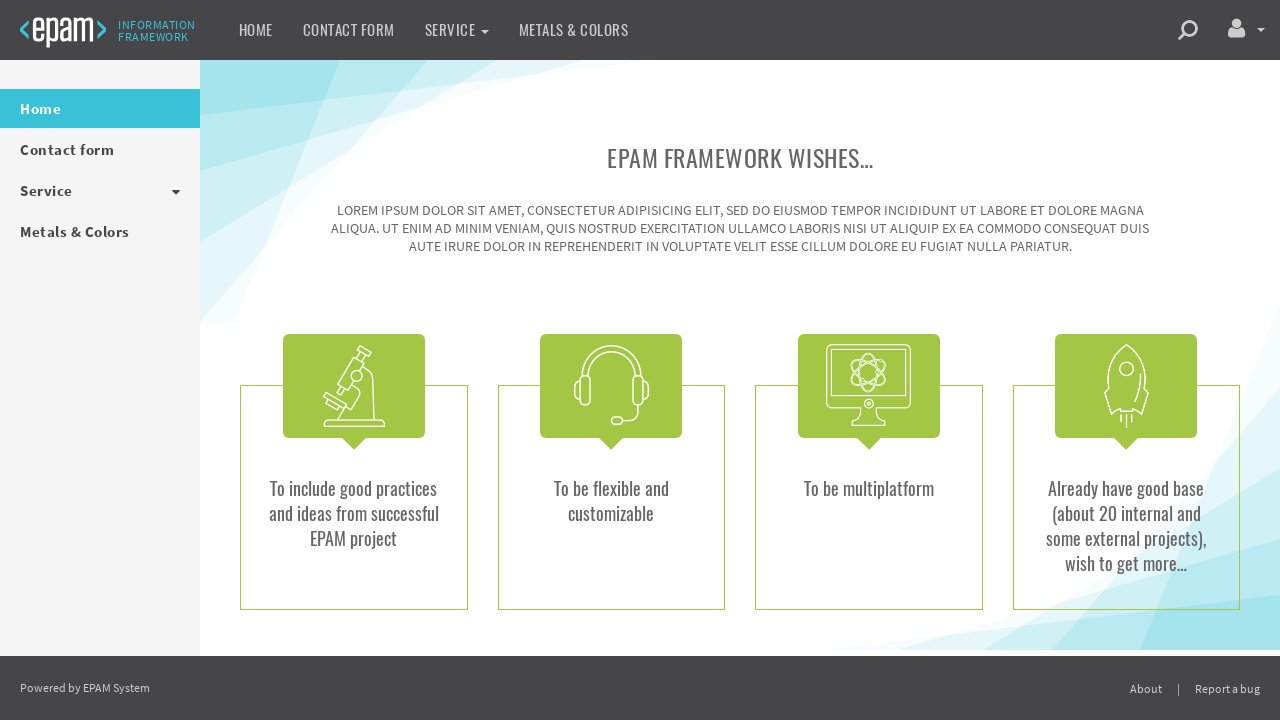

Verified main content element is displayed
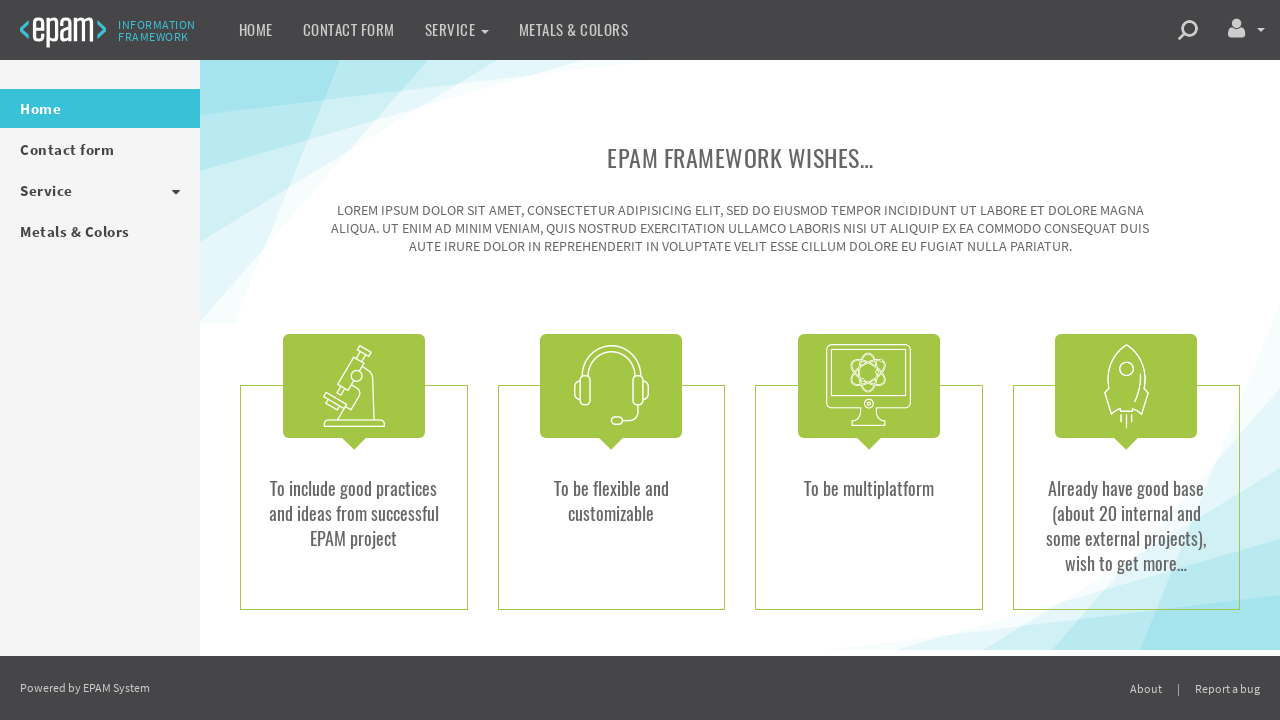

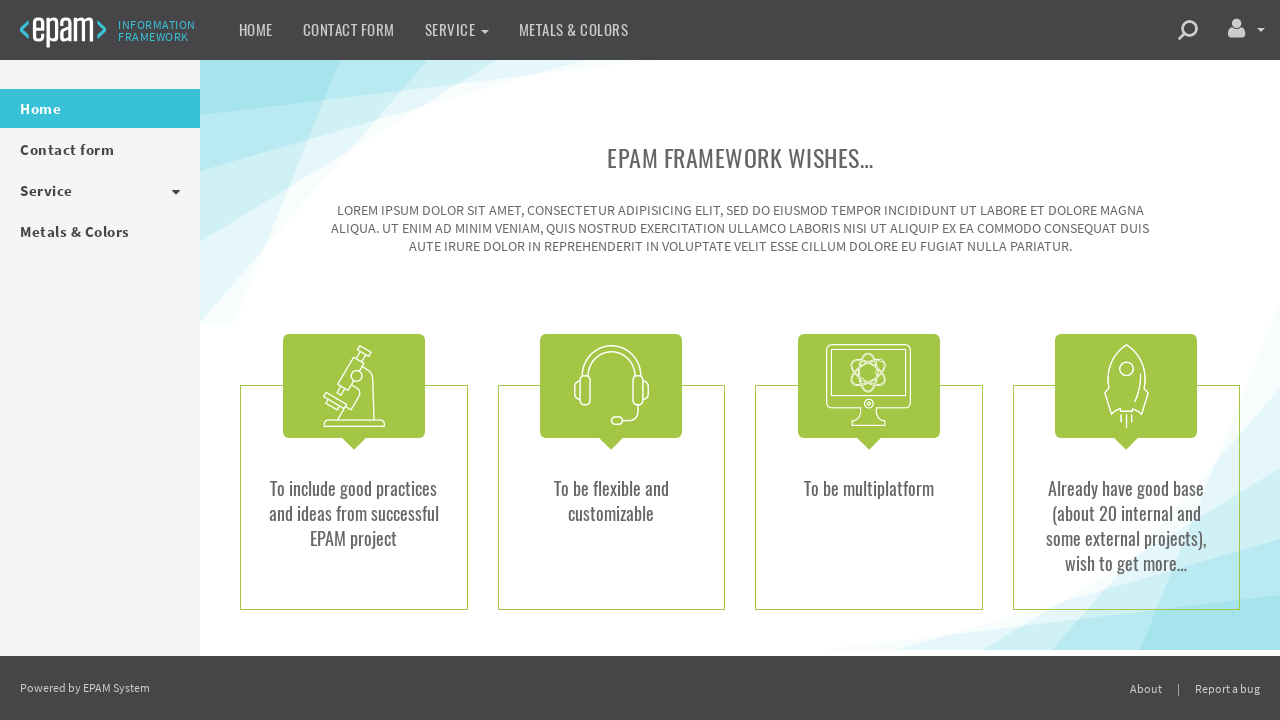